Navigates to the homepage and validates that the main content area has the correct max-width and padding CSS properties.

Starting URL: https://ai-tools-lab.com

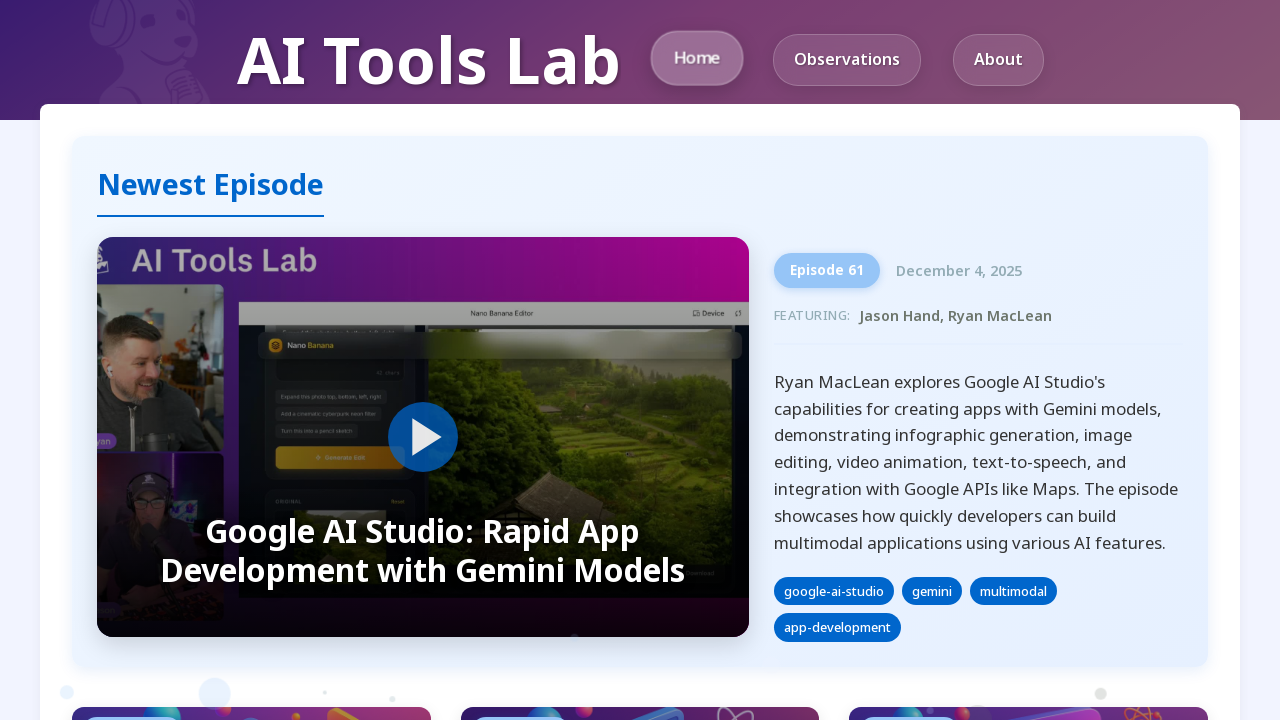

Navigated to https://ai-tools-lab.com
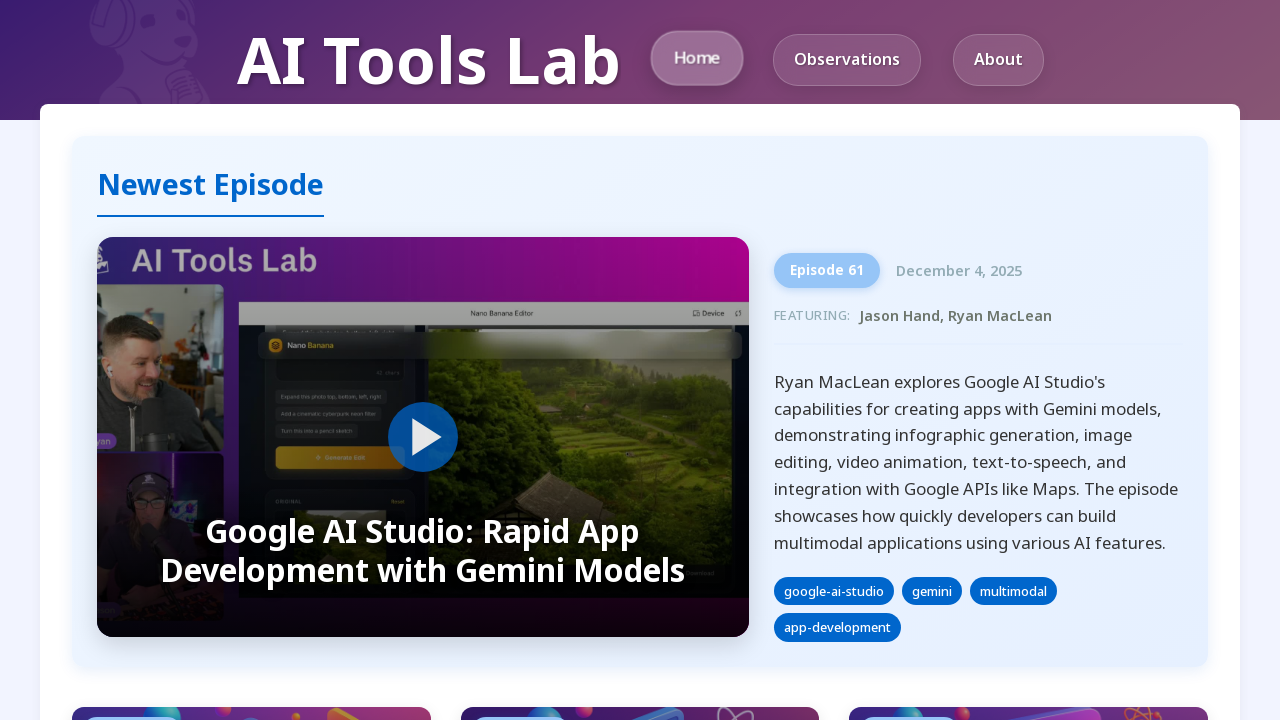

Main content area is visible
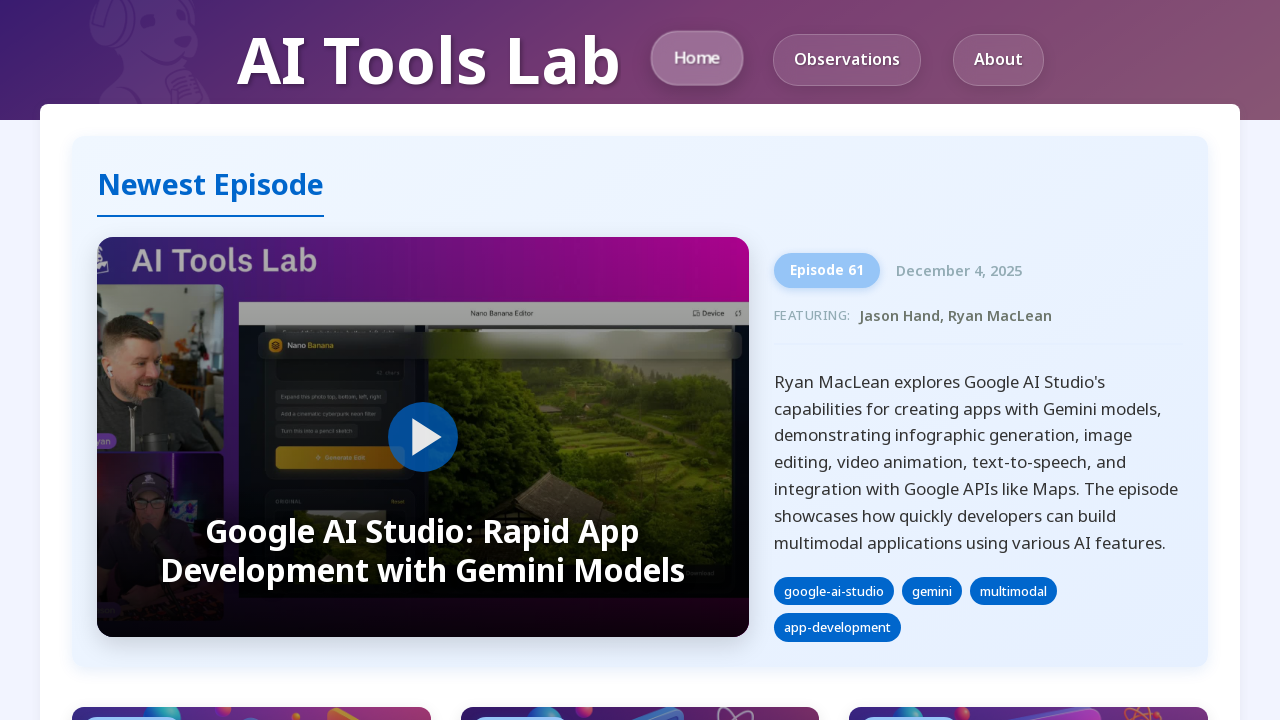

Retrieved main content CSS properties: max-width=1200px, padding=32px
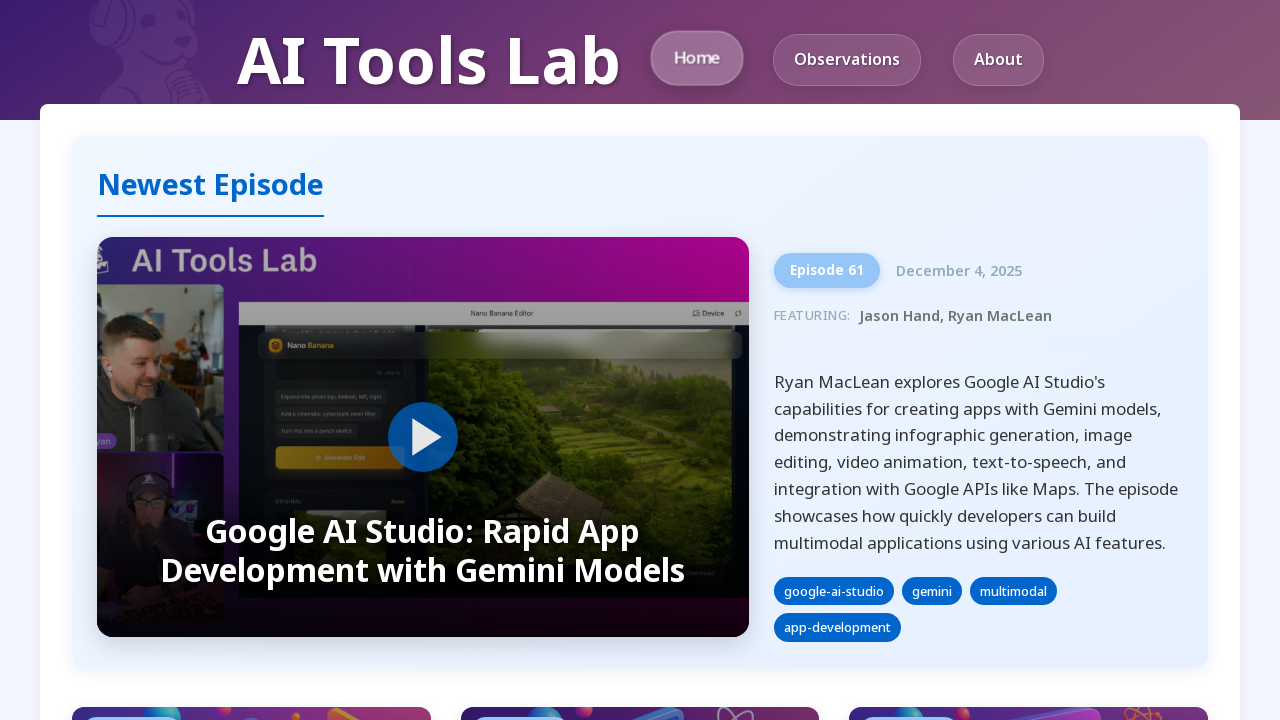

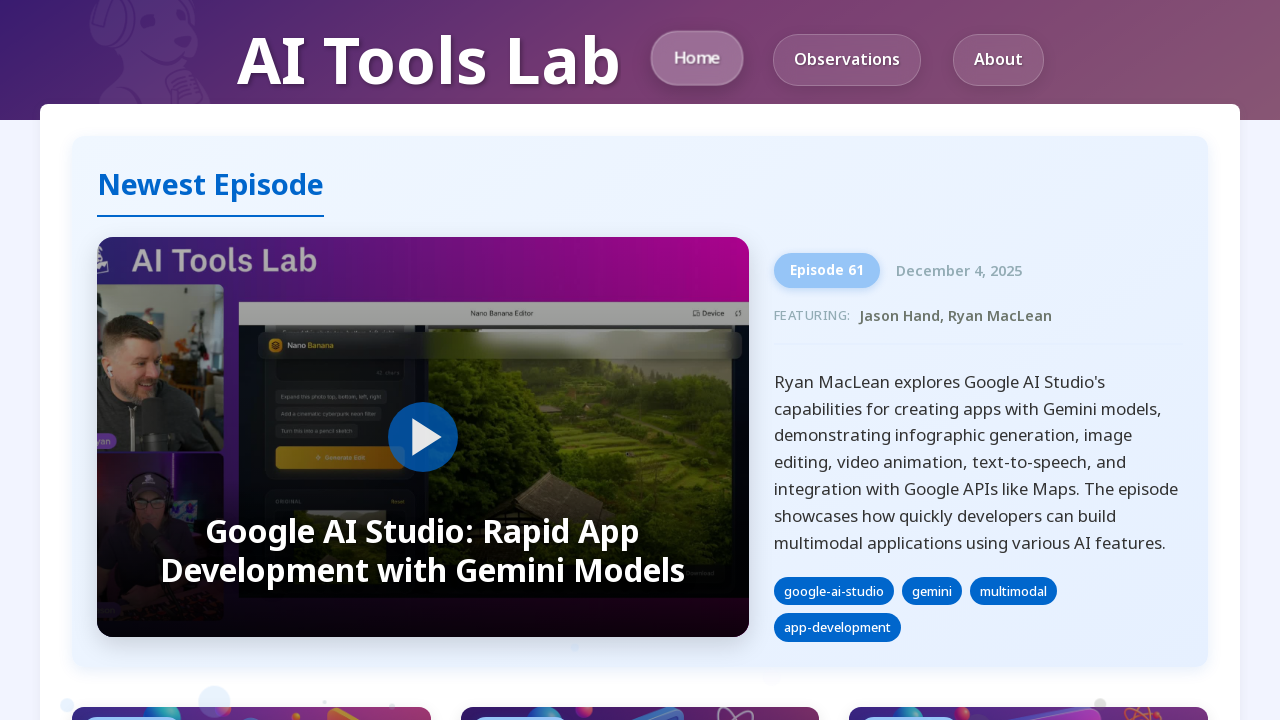